Tests that clicking the table header sorts vegetable/fruit names alphabetically by verifying the web-sorted list matches Python's sort

Starting URL: https://rahulshettyacademy.com/seleniumPractise/#/offers

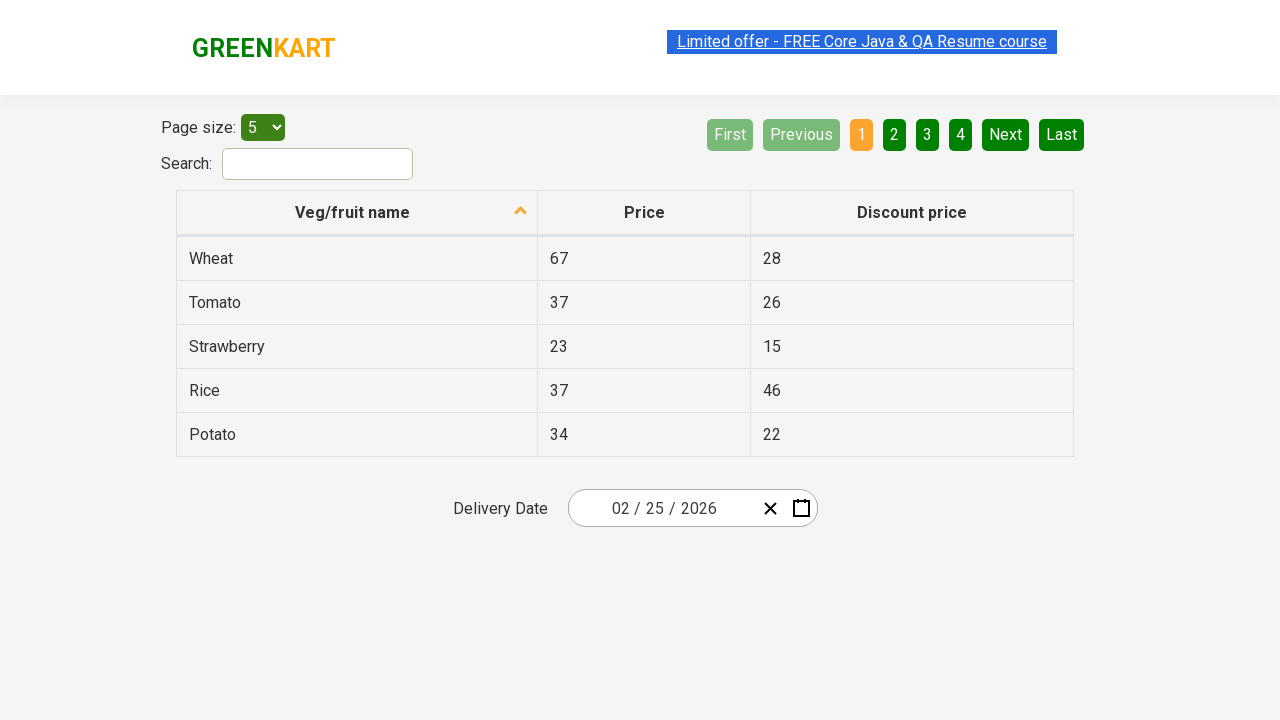

Clicked on Veg/fruit name column header to trigger sorting at (353, 212) on xpath=//span[text()='Veg/fruit name']
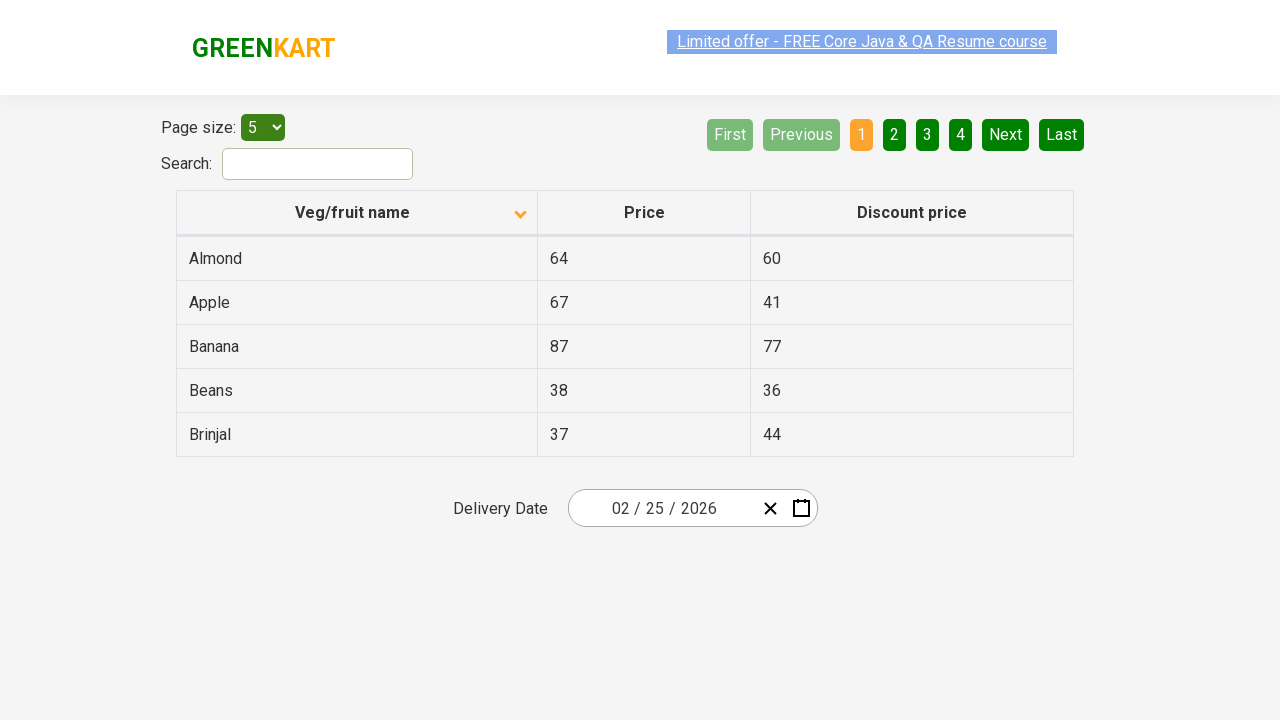

Waited for table to load and be sorted
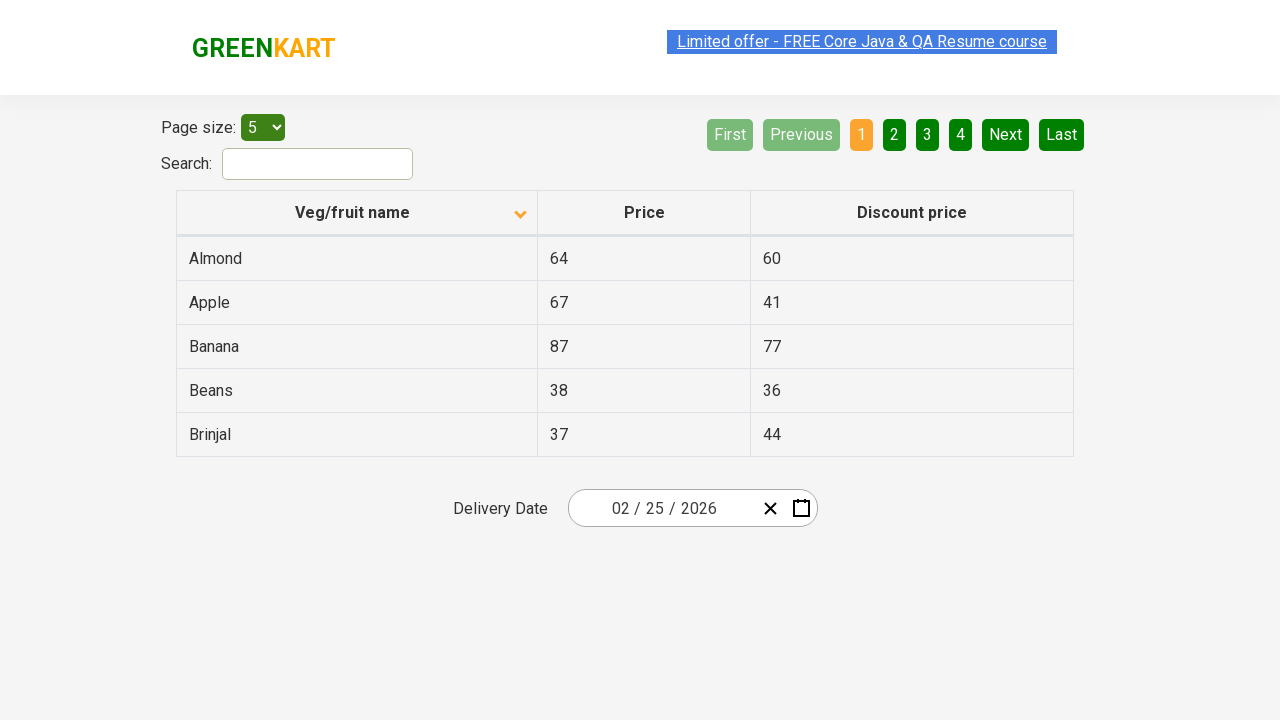

Extracted all vegetable/fruit names from the first column
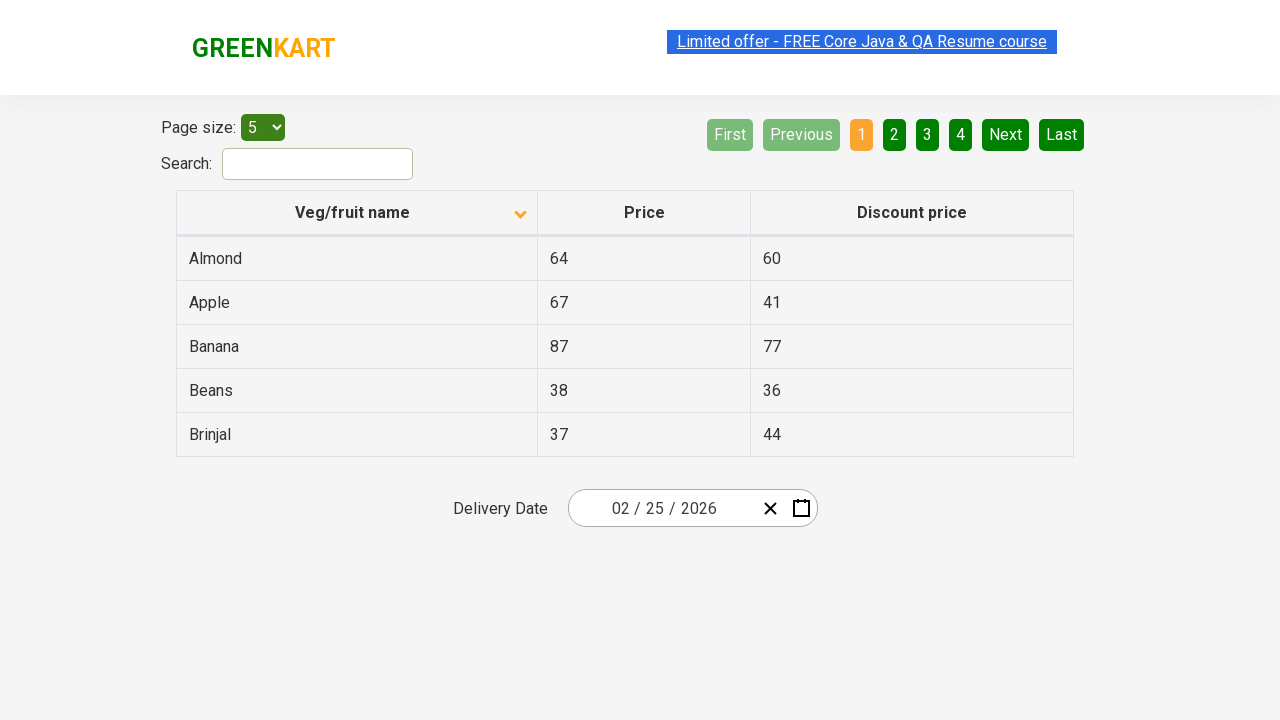

Stored the browser-sorted list for comparison
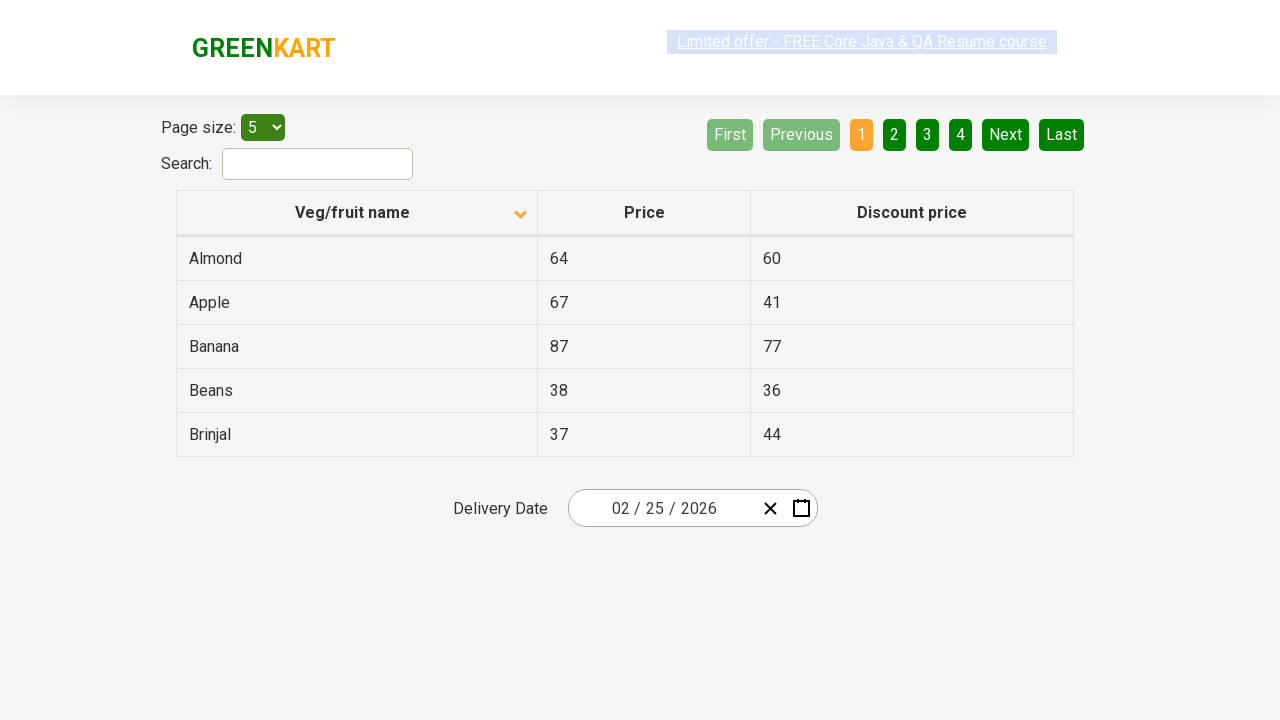

Created Python-sorted version of the list
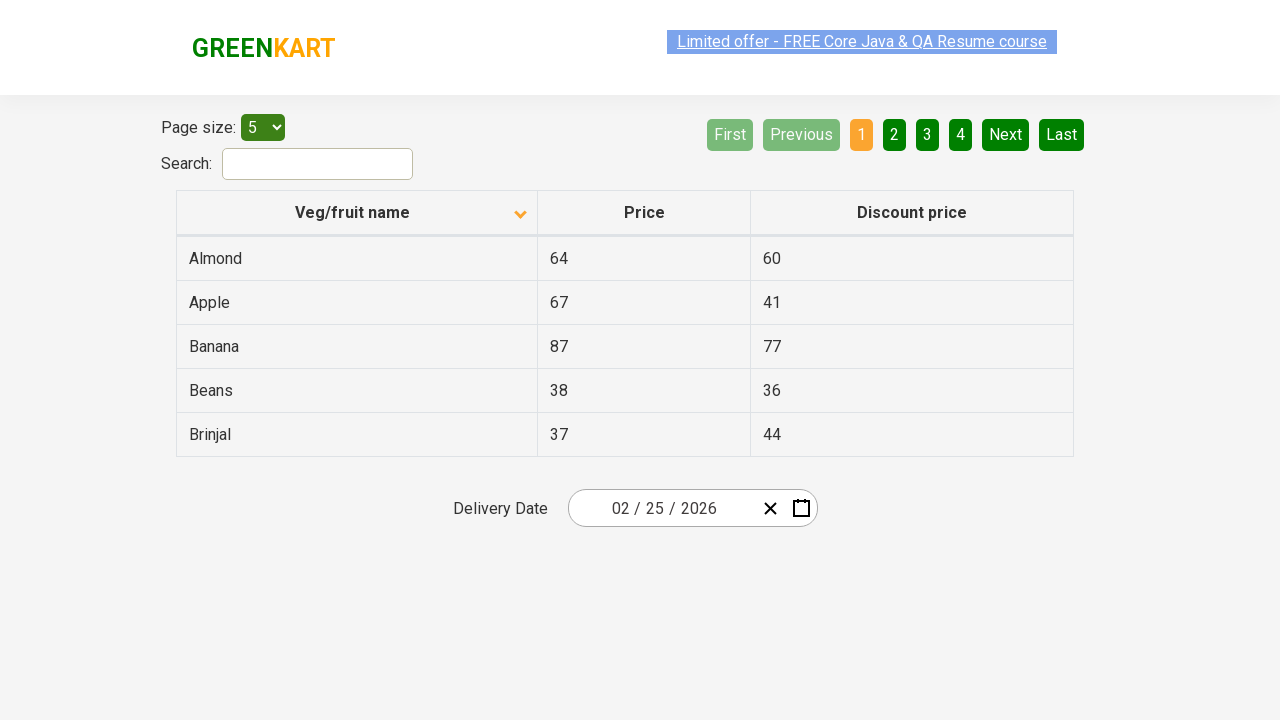

Verified that browser-sorted list matches Python-sorted list - test passed
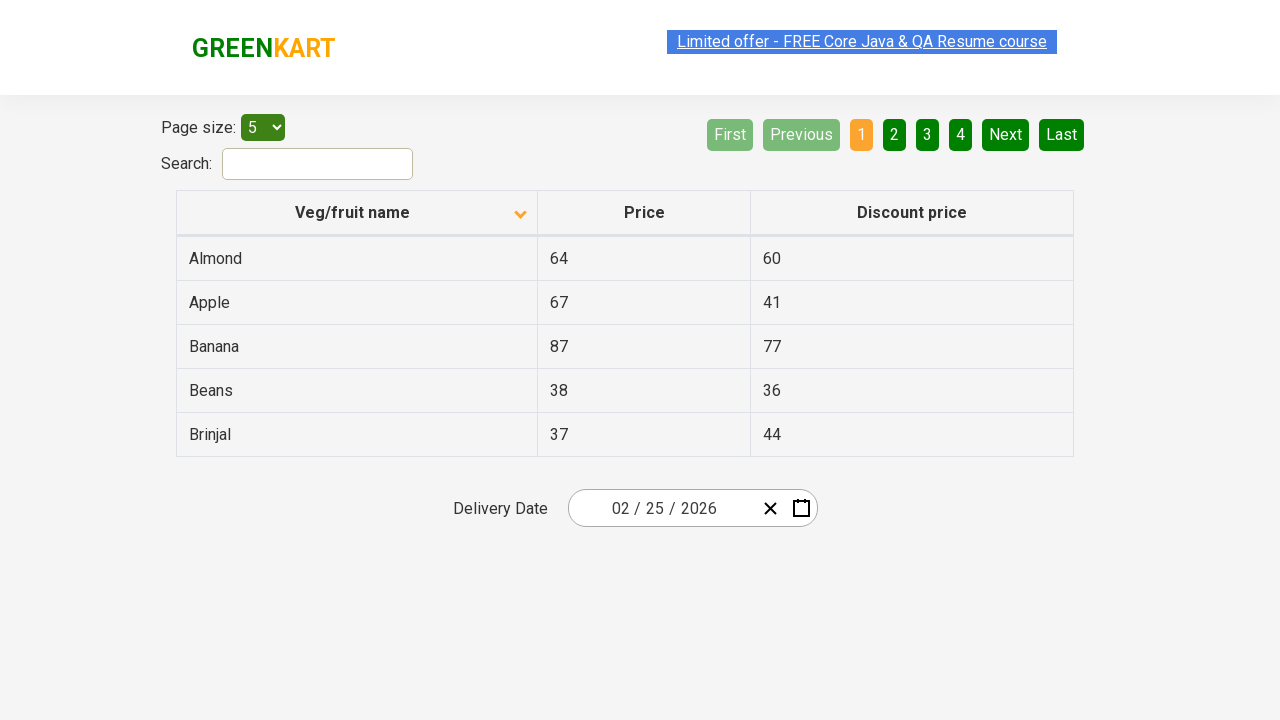

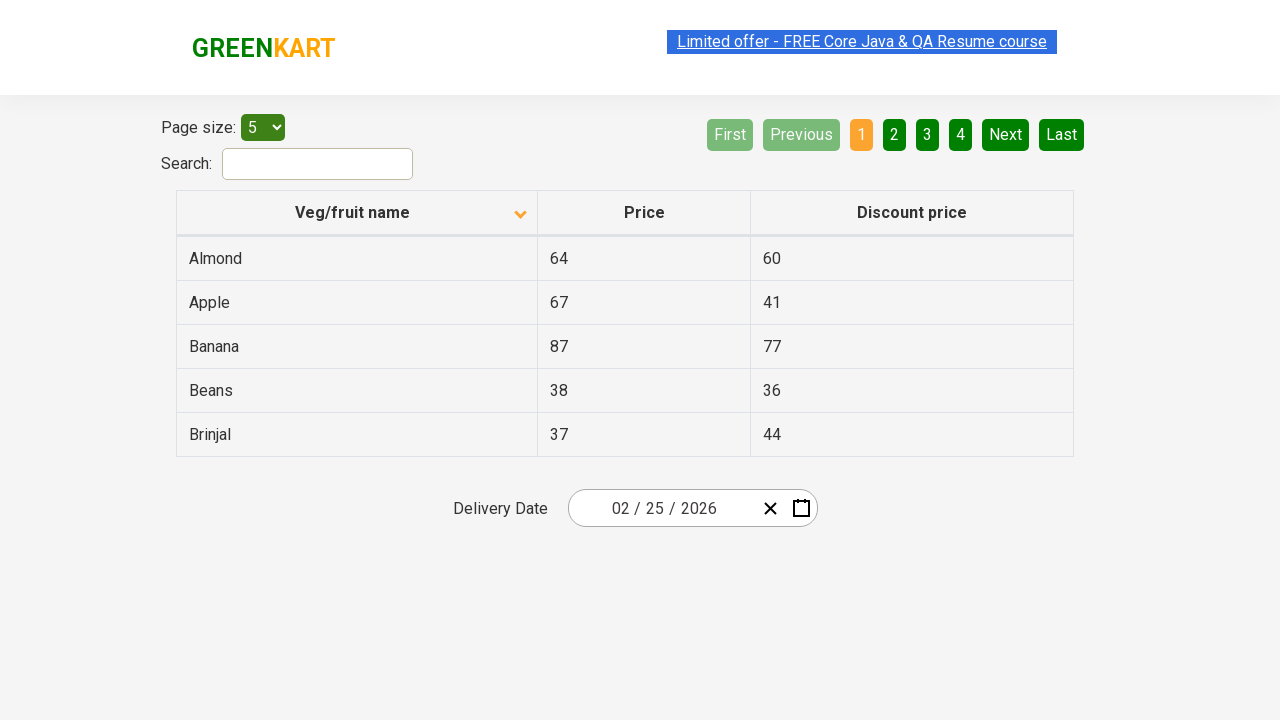